Tests that a dynamically appearing element becomes visible after a delay on the DemoQA dynamic properties page. The test waits for the #visibleAfter button to appear and verifies it is displayed.

Starting URL: https://demoqa.com/dynamic-properties

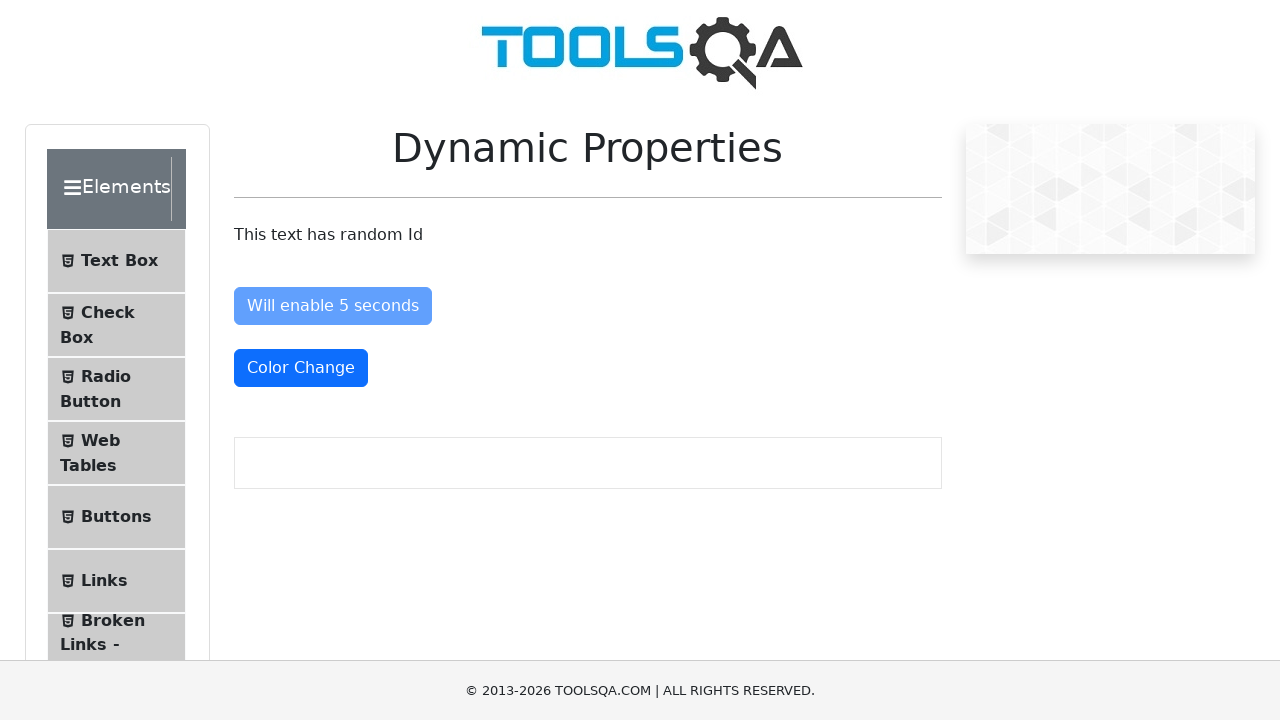

Waited for #visibleAfter button to become visible (timeout 10 seconds)
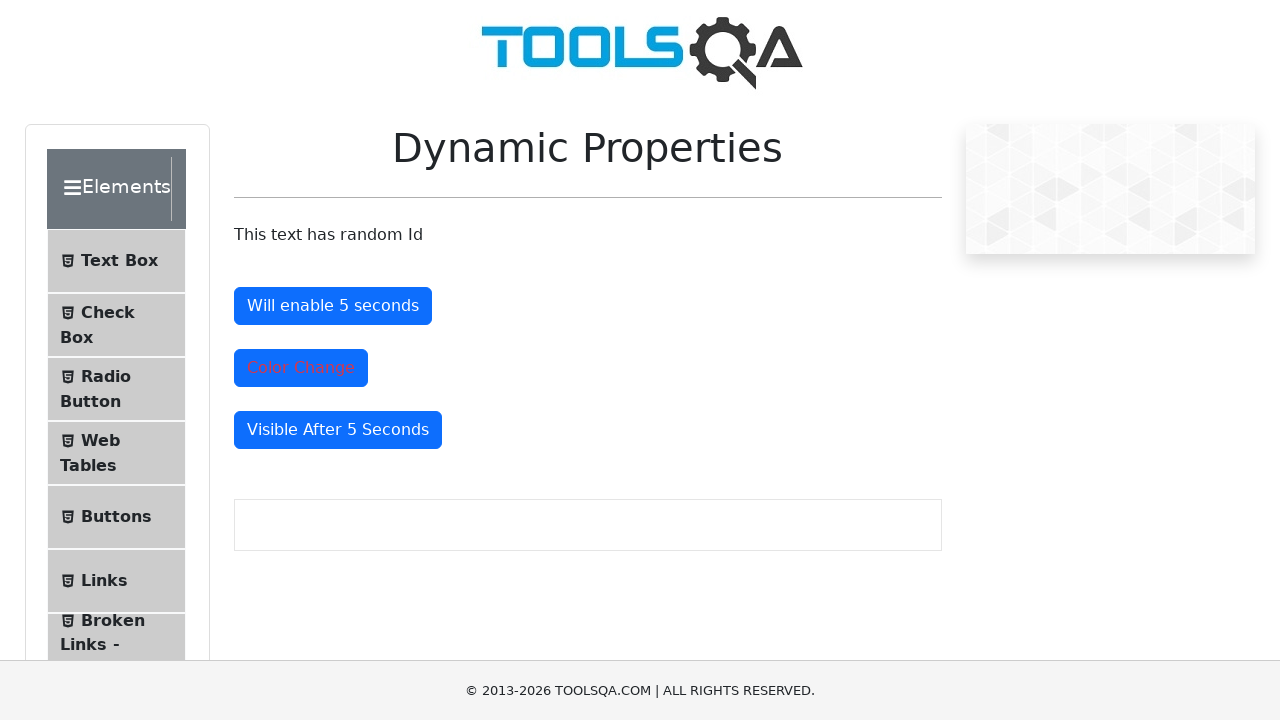

Verified that #visibleAfter button is visible
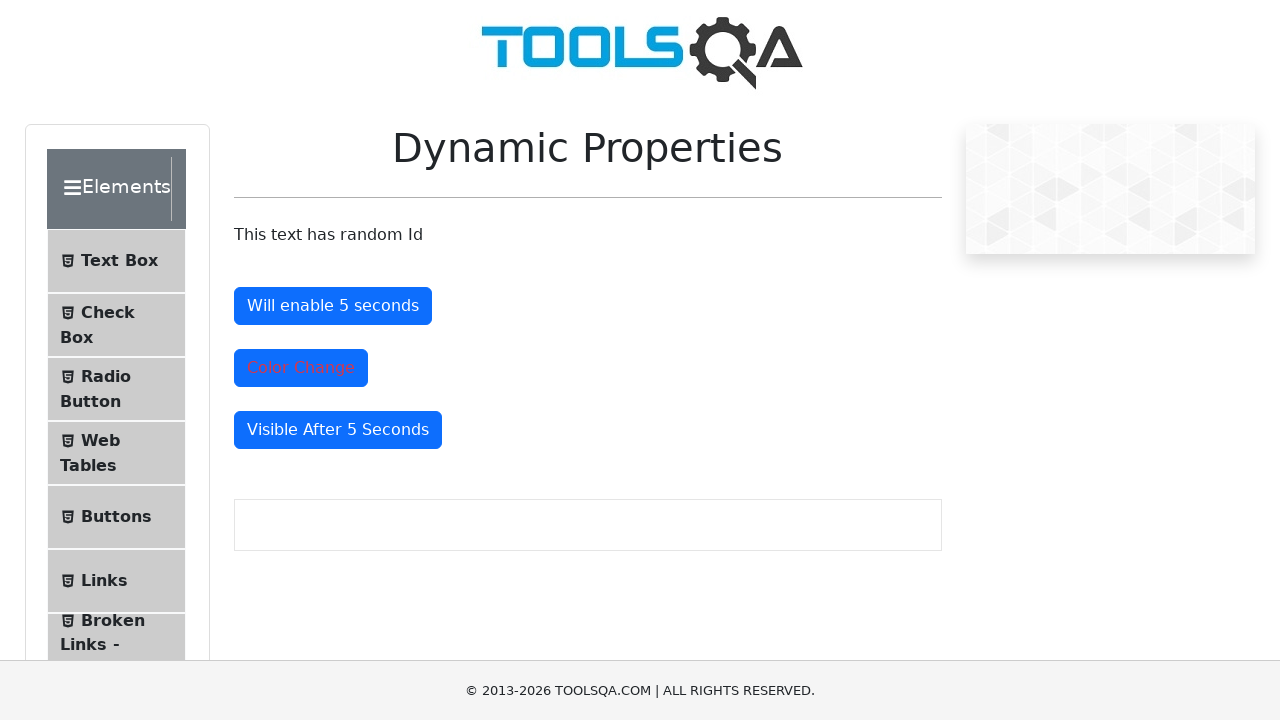

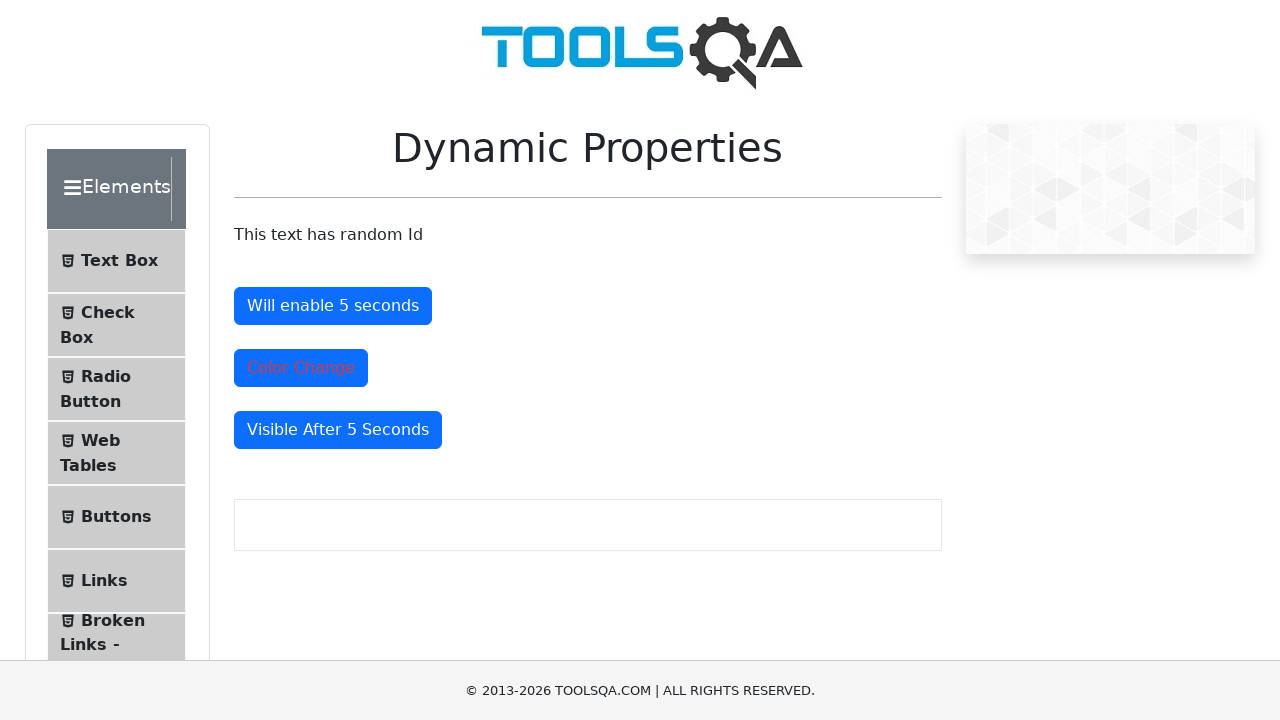